Tests the mortgage calculator by filling in home value, down payment, and selecting a start month from the dropdown

Starting URL: https://www.mortgagecalculator.org/

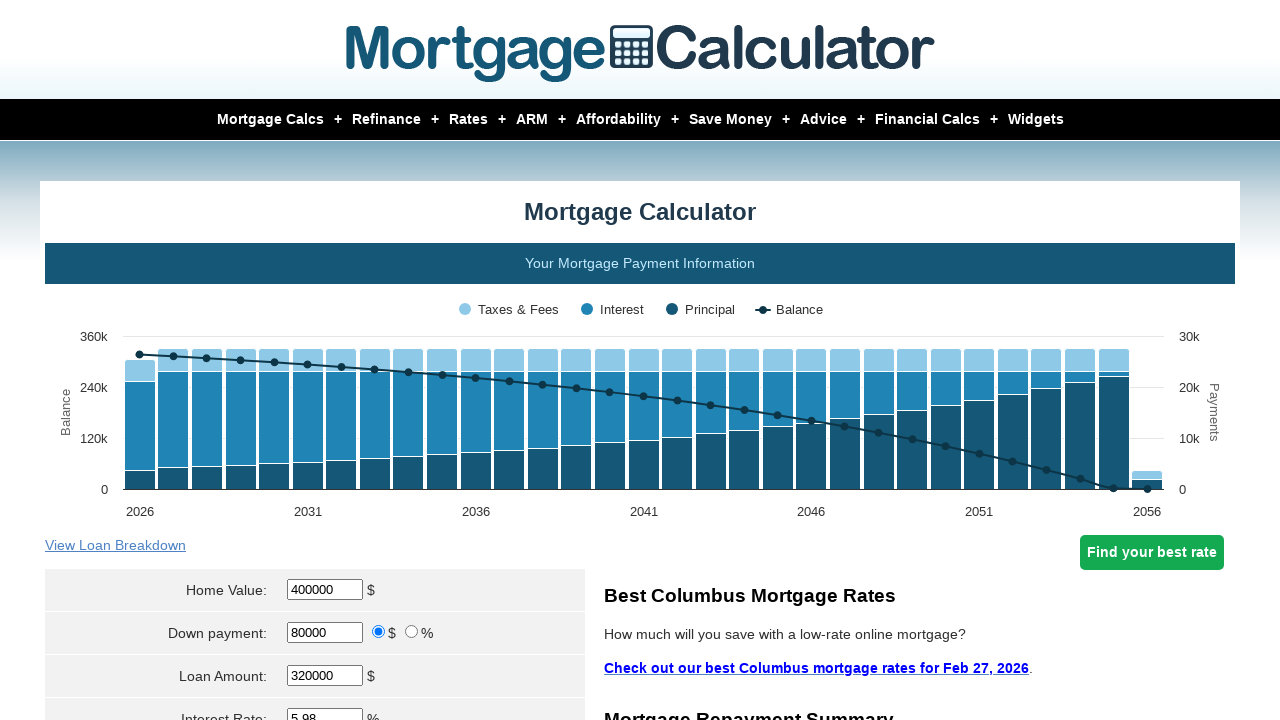

Cleared home value field on #homeval
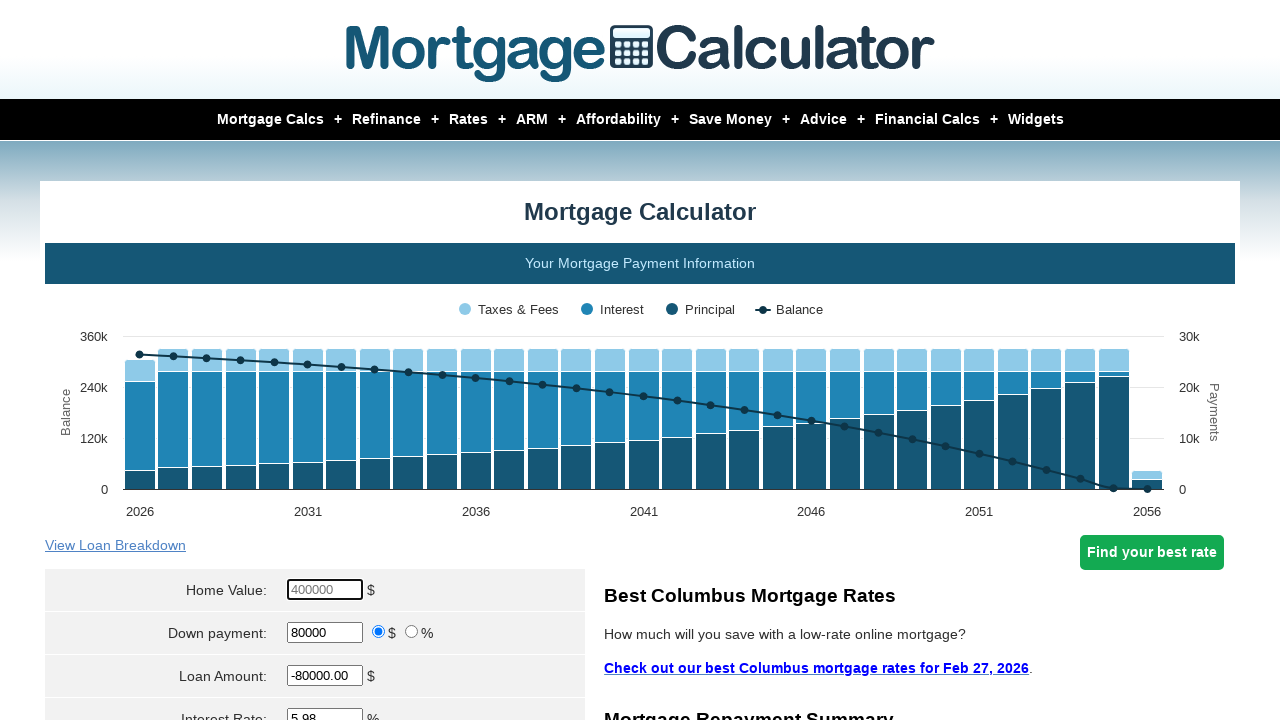

Filled home value field with 1000 on #homeval
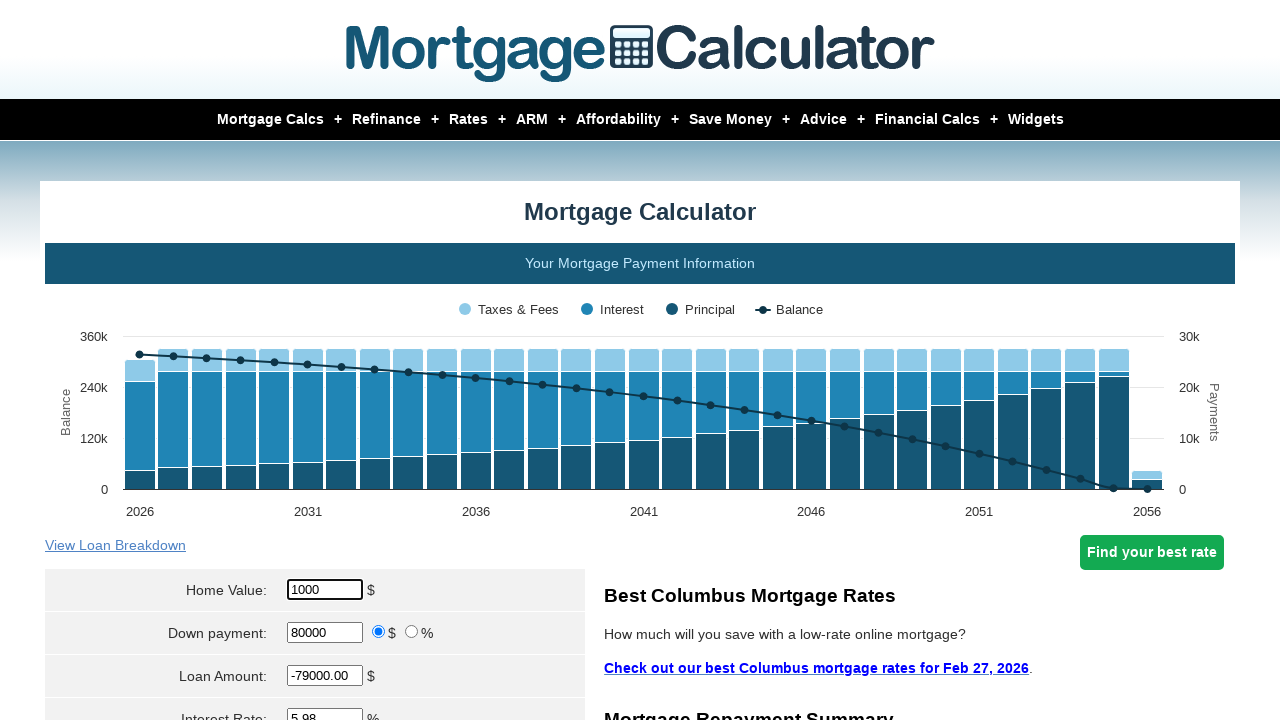

Cleared down payment field on input[name='param[downpayment]']
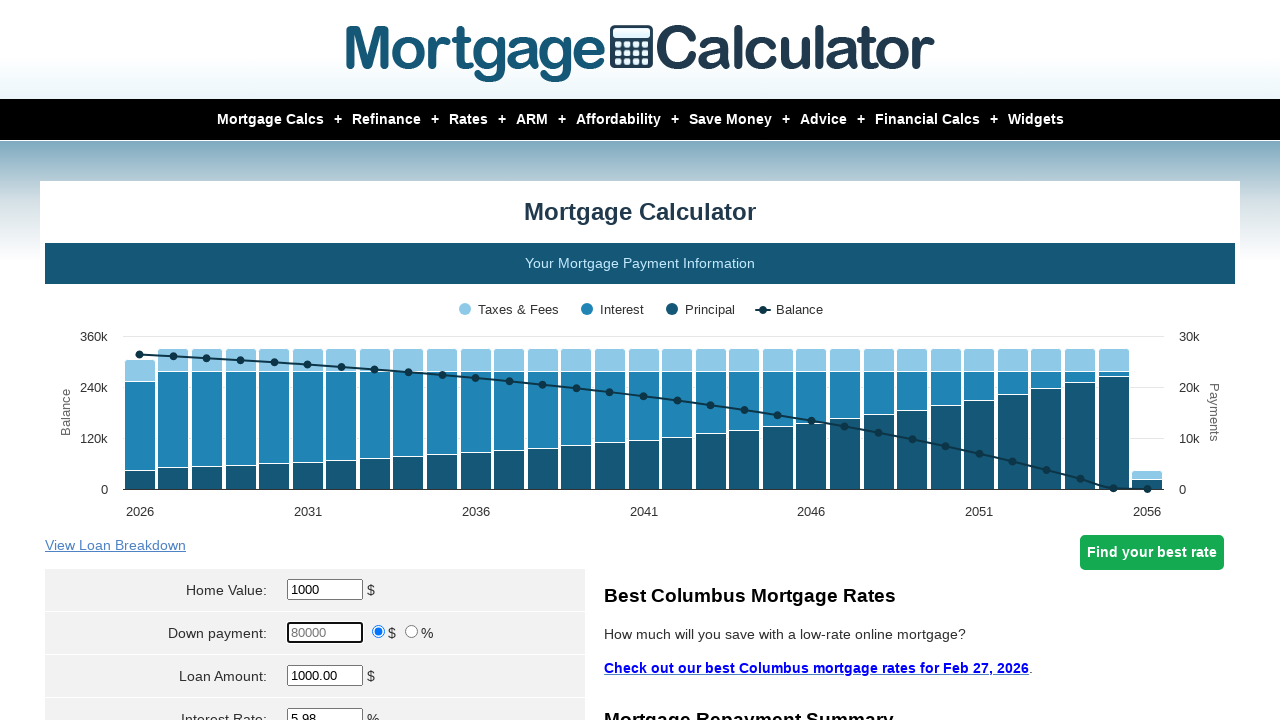

Filled down payment field with 100 on input[name='param[downpayment]']
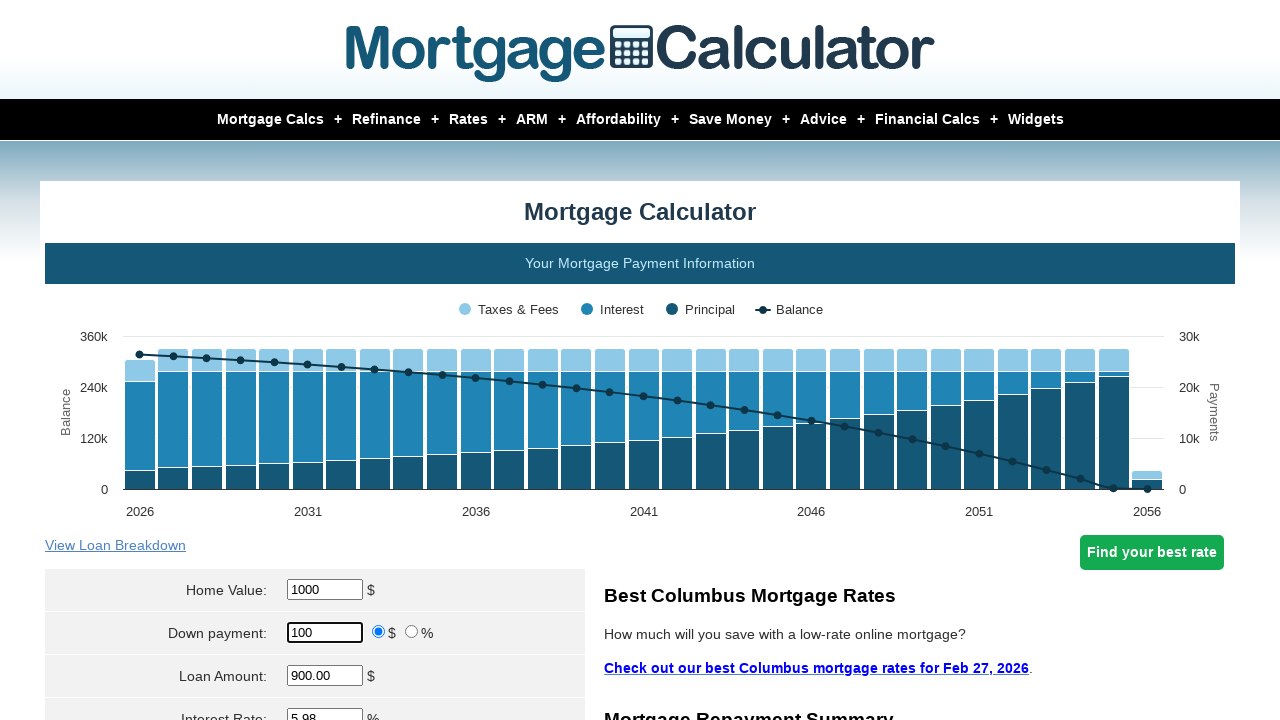

Selected April from start month dropdown on select[name='param[start_month]']
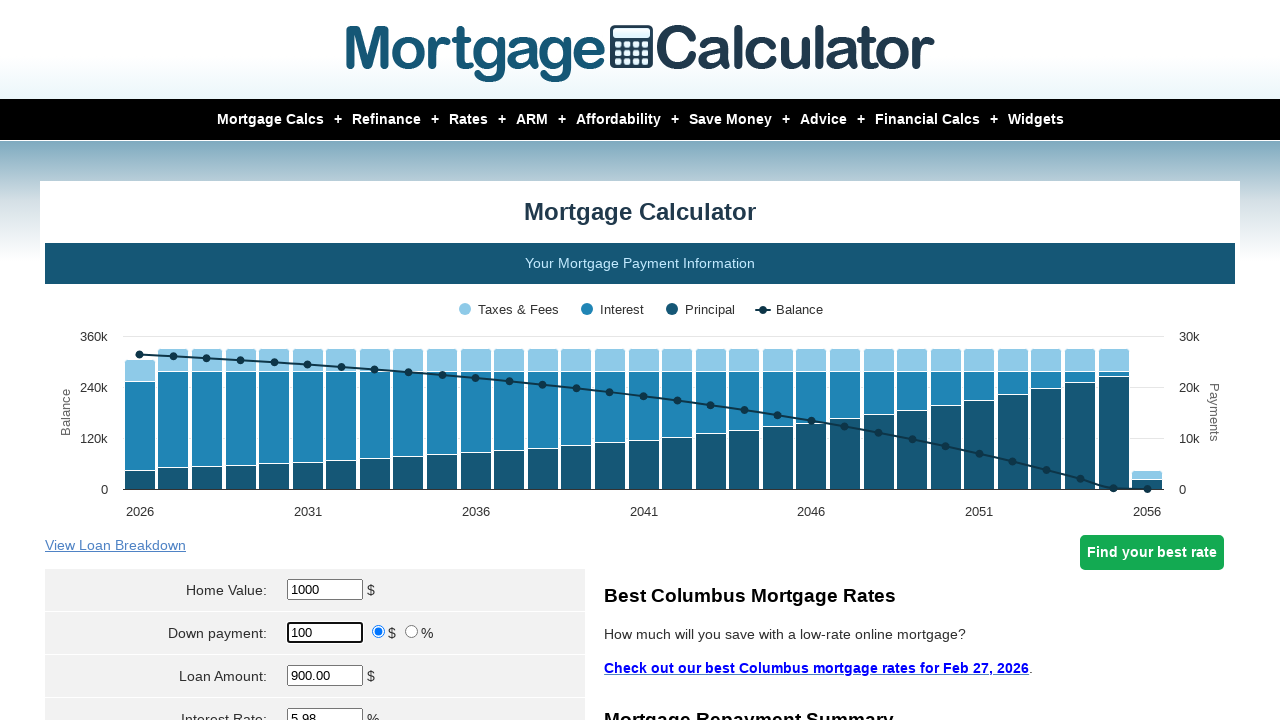

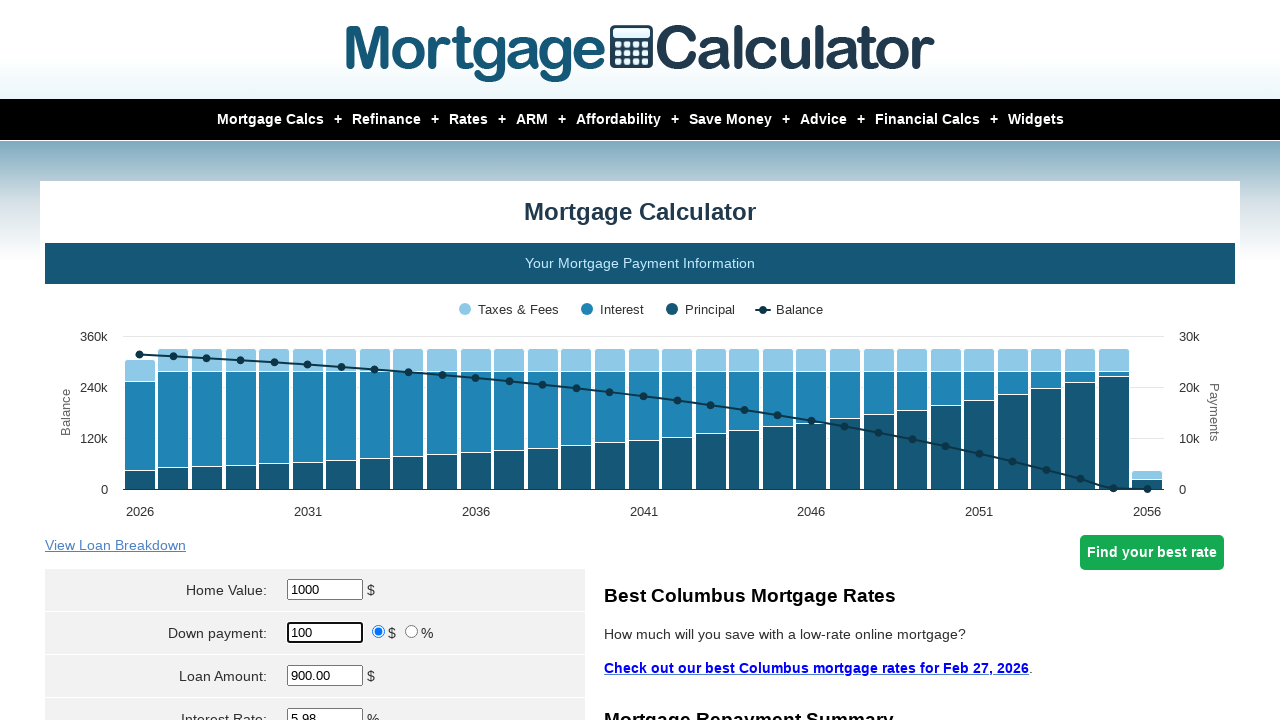